Tests that pressing Escape cancels editing and restores the original text

Starting URL: https://demo.playwright.dev/todomvc

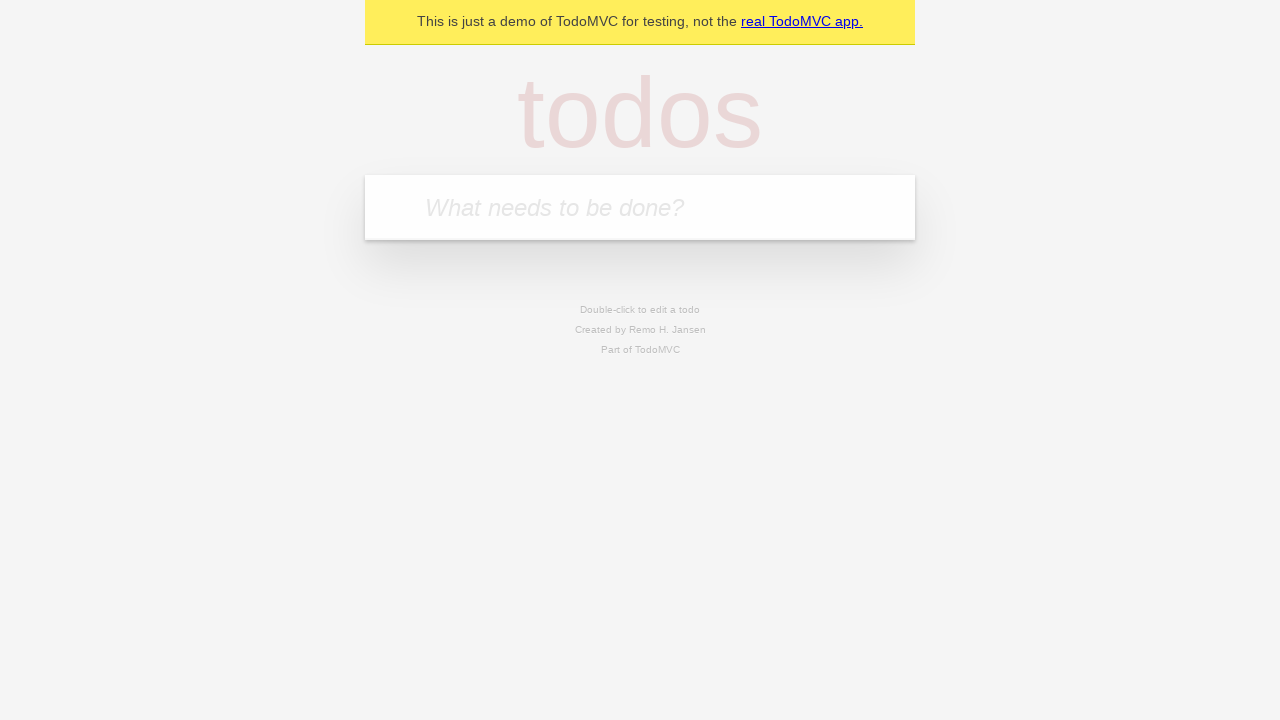

Filled new todo field with 'buy some cheese' on internal:attr=[placeholder="What needs to be done?"i]
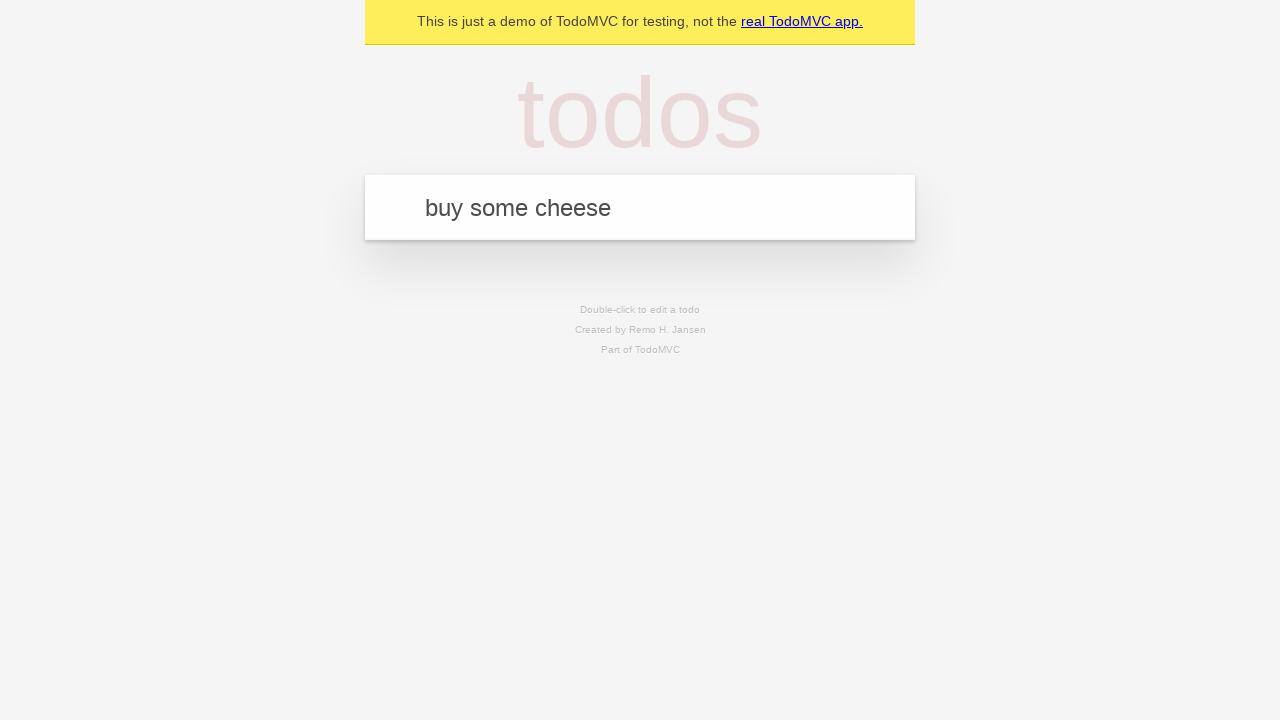

Pressed Enter to add todo 'buy some cheese' on internal:attr=[placeholder="What needs to be done?"i]
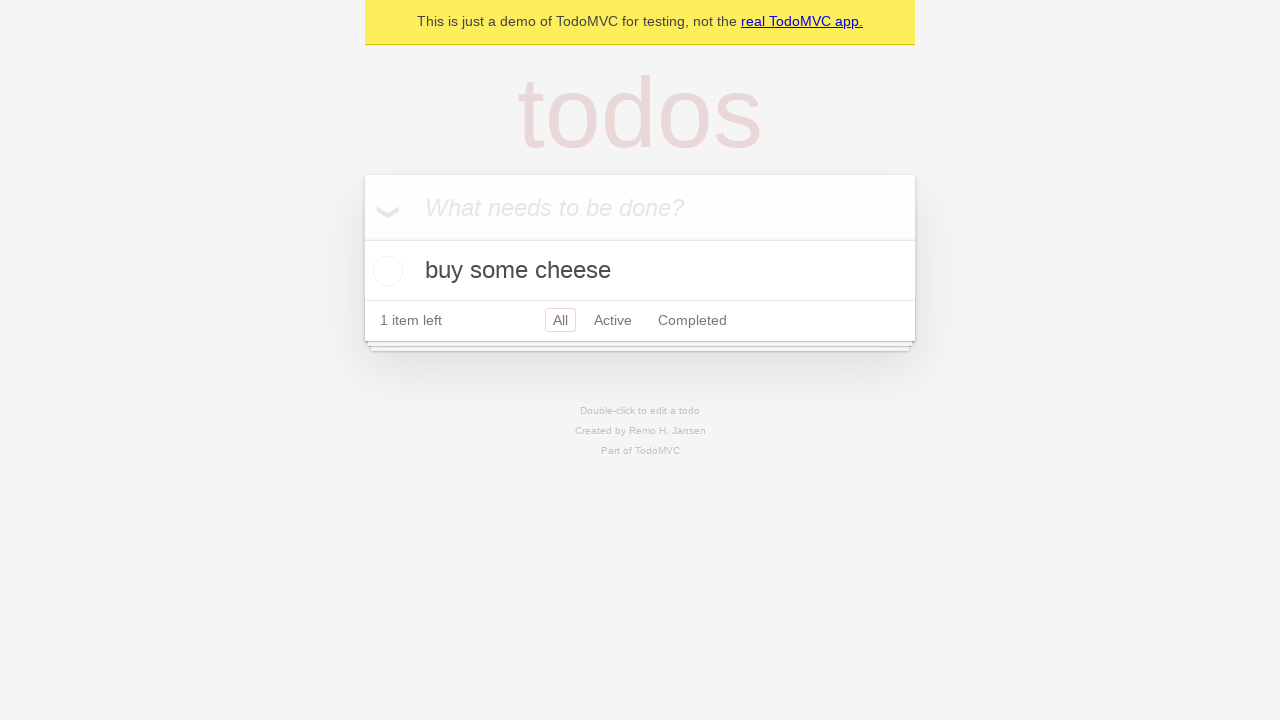

Filled new todo field with 'feed the cat' on internal:attr=[placeholder="What needs to be done?"i]
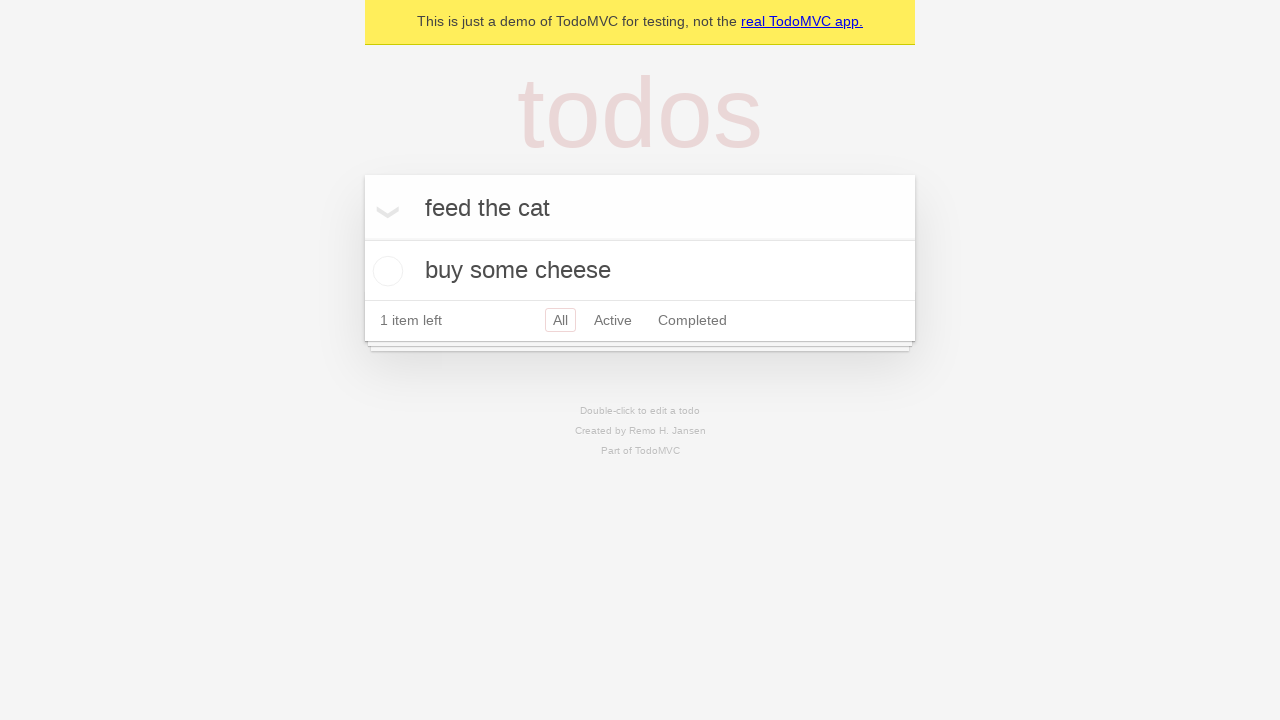

Pressed Enter to add todo 'feed the cat' on internal:attr=[placeholder="What needs to be done?"i]
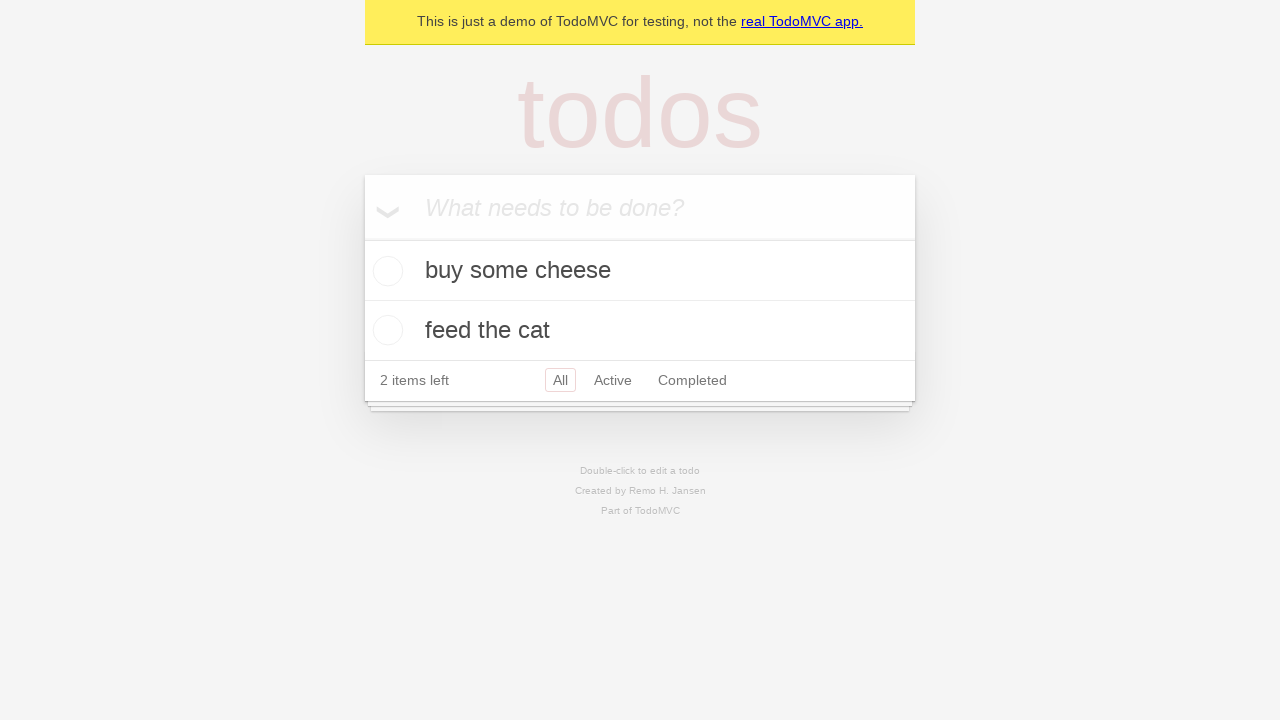

Filled new todo field with 'book a doctors appointment' on internal:attr=[placeholder="What needs to be done?"i]
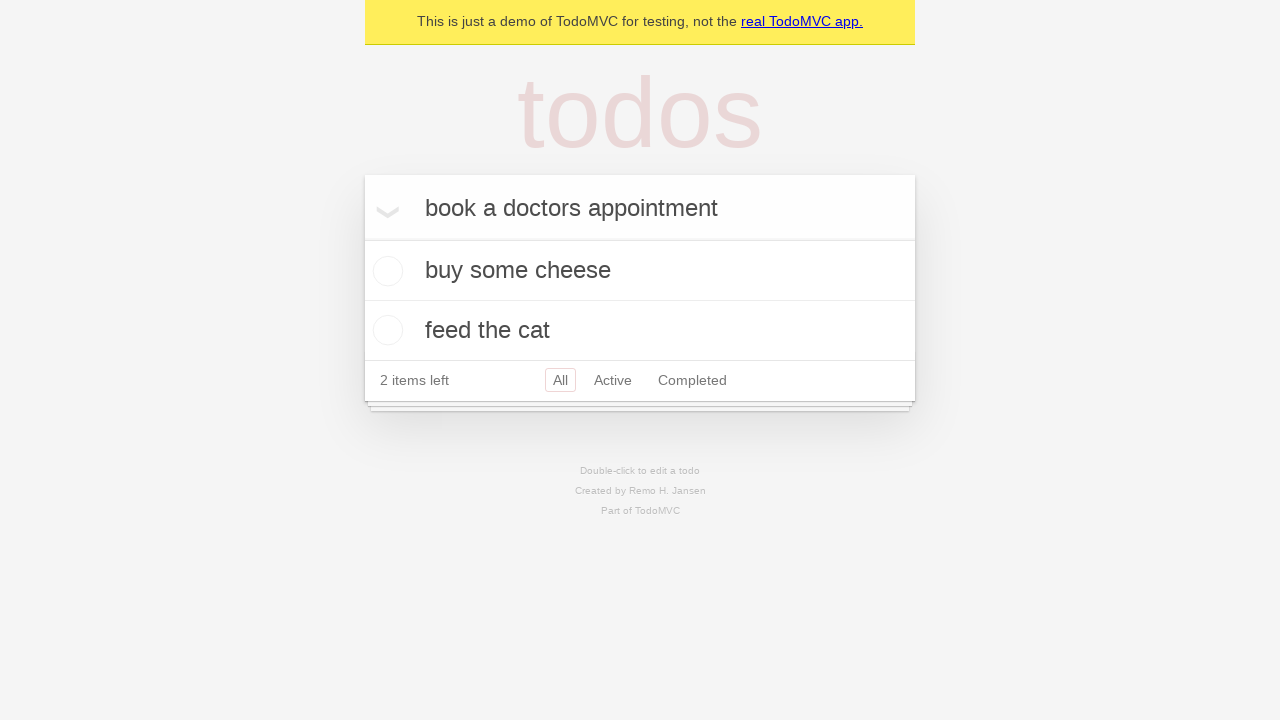

Pressed Enter to add todo 'book a doctors appointment' on internal:attr=[placeholder="What needs to be done?"i]
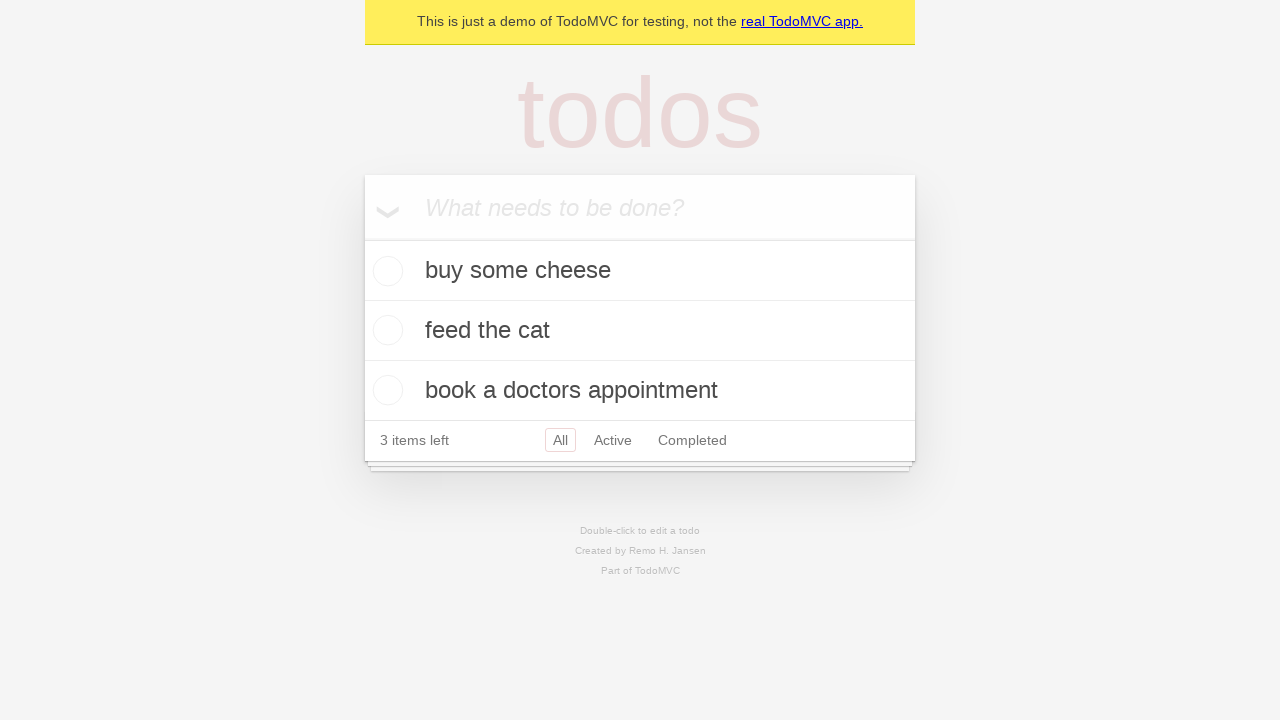

Waited for all 3 todos to be added
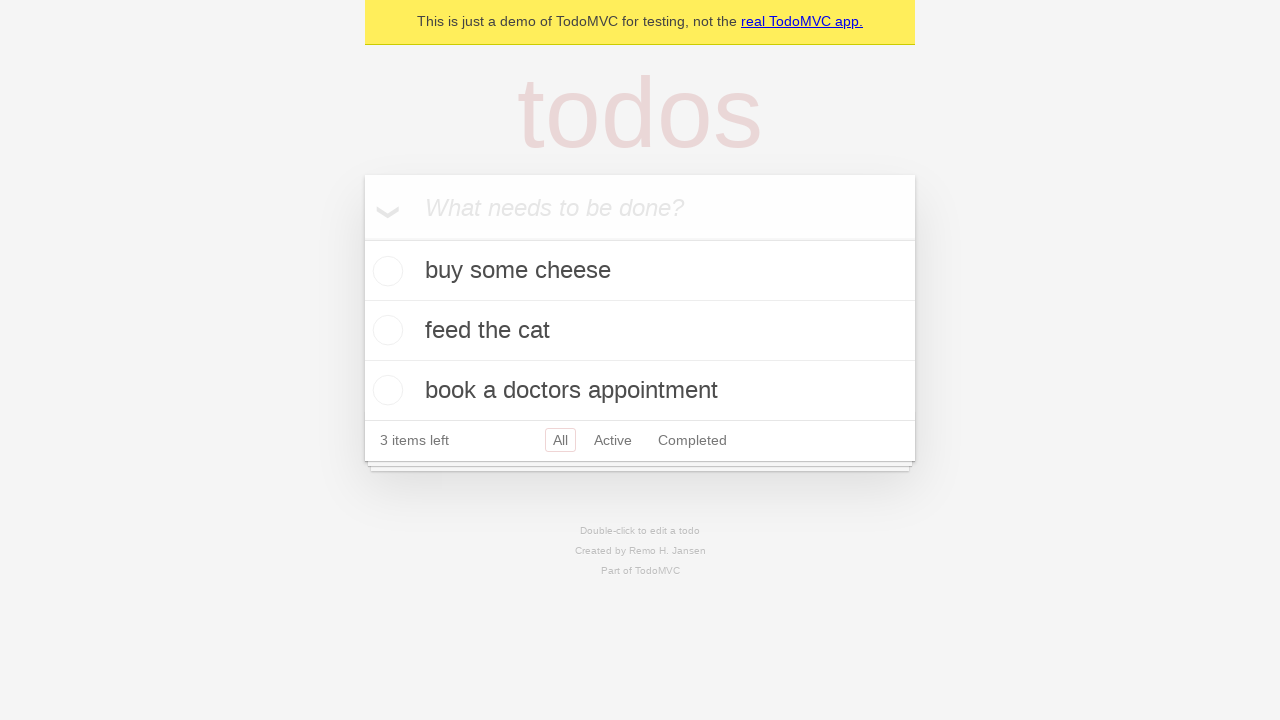

Double-clicked second todo to enter edit mode at (640, 331) on internal:testid=[data-testid="todo-item"s] >> nth=1
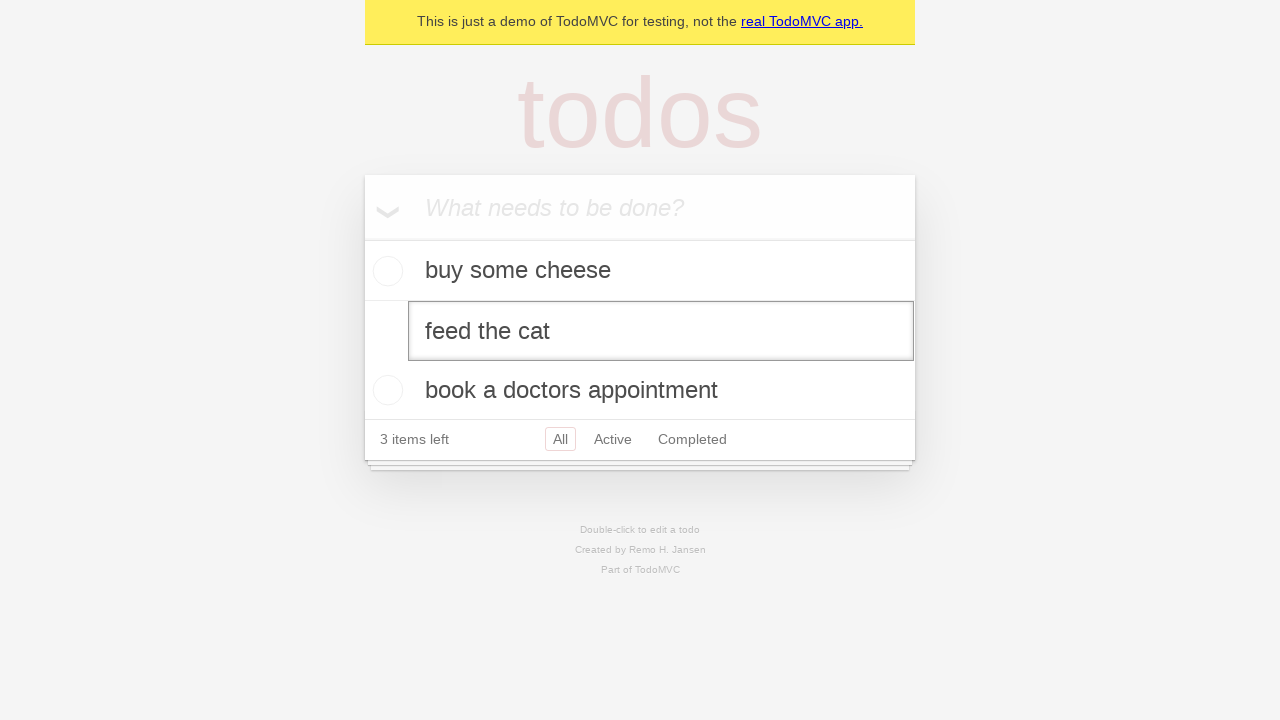

Changed second todo text to 'buy some sausages' on internal:testid=[data-testid="todo-item"s] >> nth=1 >> internal:role=textbox[nam
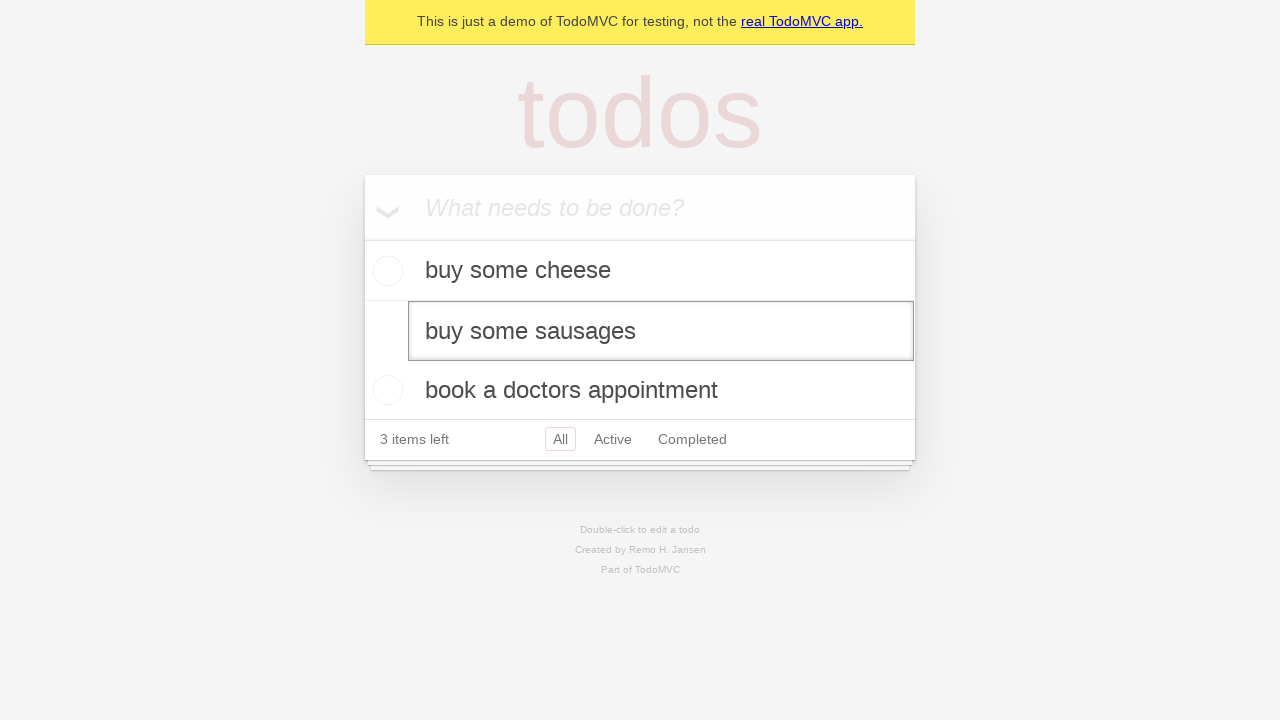

Pressed Escape to cancel edit and restore original text on internal:testid=[data-testid="todo-item"s] >> nth=1 >> internal:role=textbox[nam
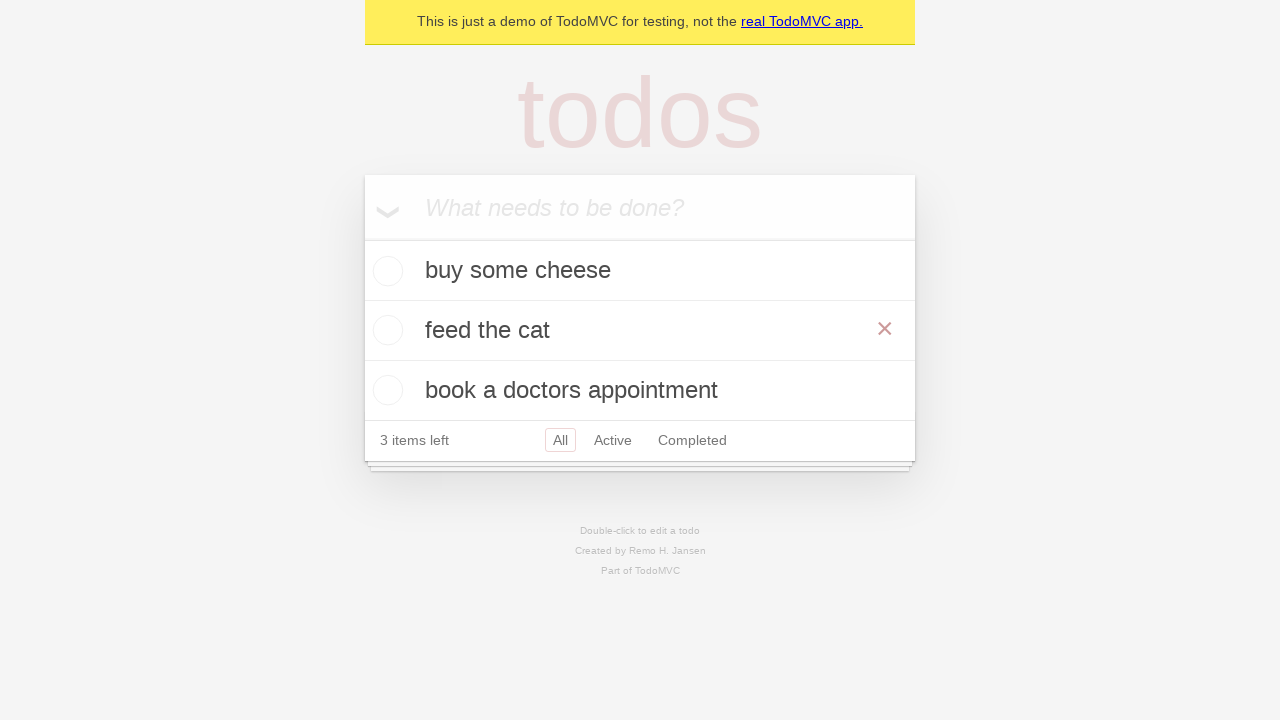

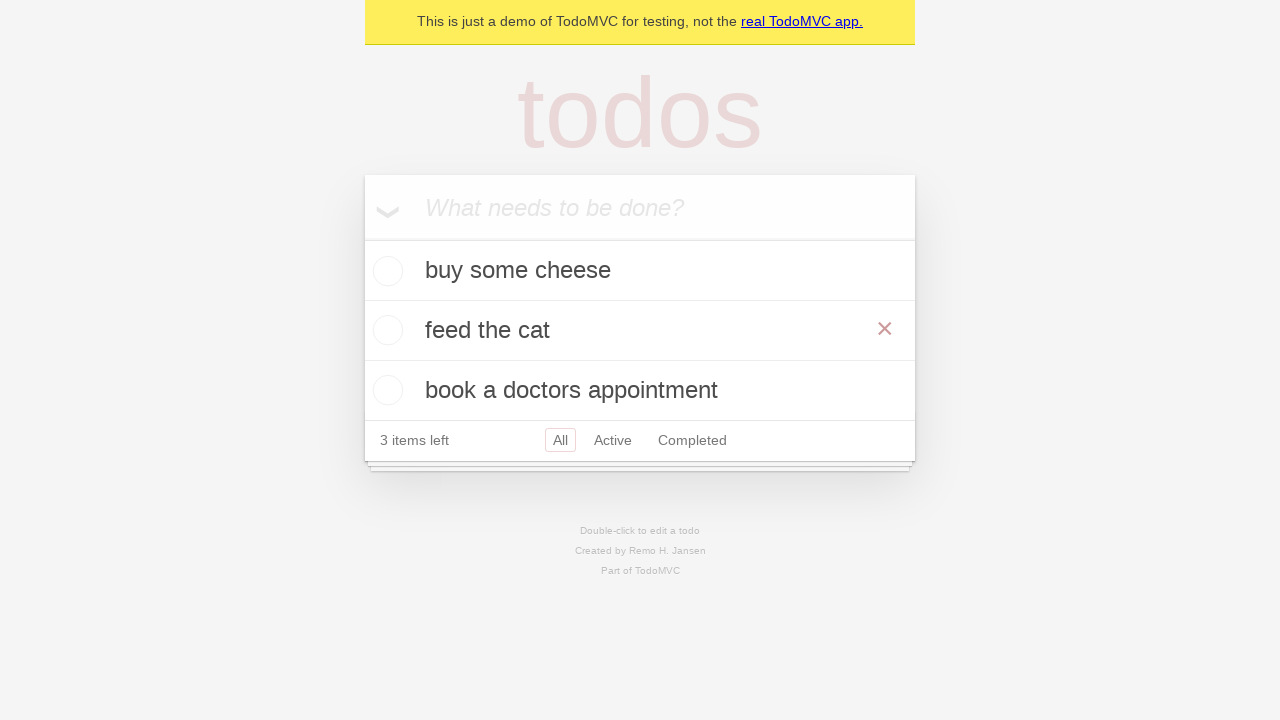